Tests A/B test opt-out by adding the opt-out cookie before visiting the A/B test page, then navigating to verify the test is disabled.

Starting URL: http://the-internet.herokuapp.com

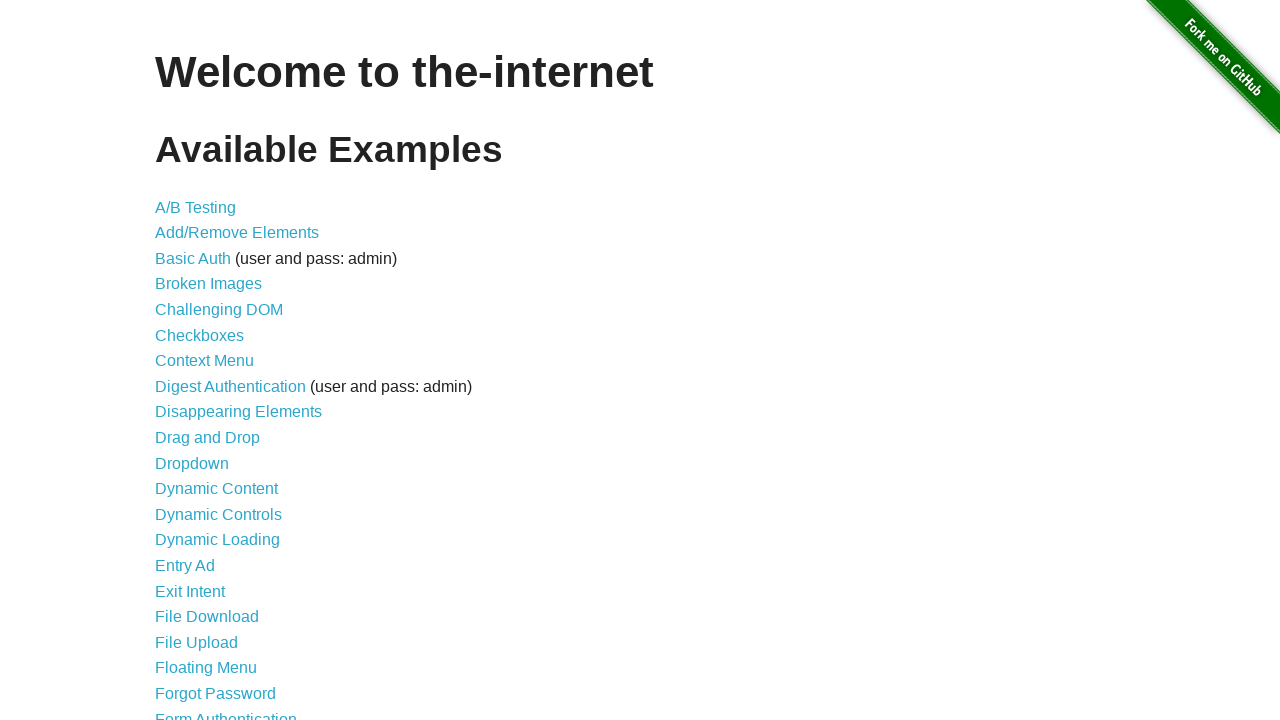

Added optimizelyOptOut cookie to opt out of A/B testing
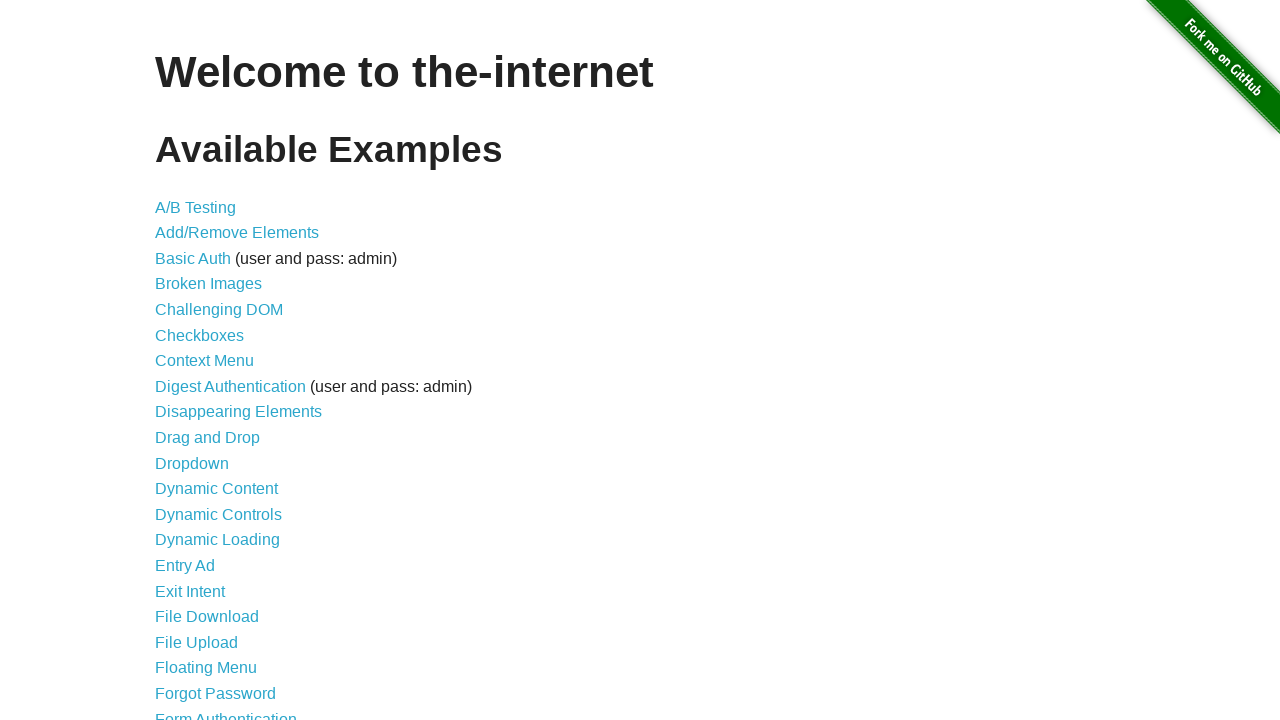

Navigated to A/B test page
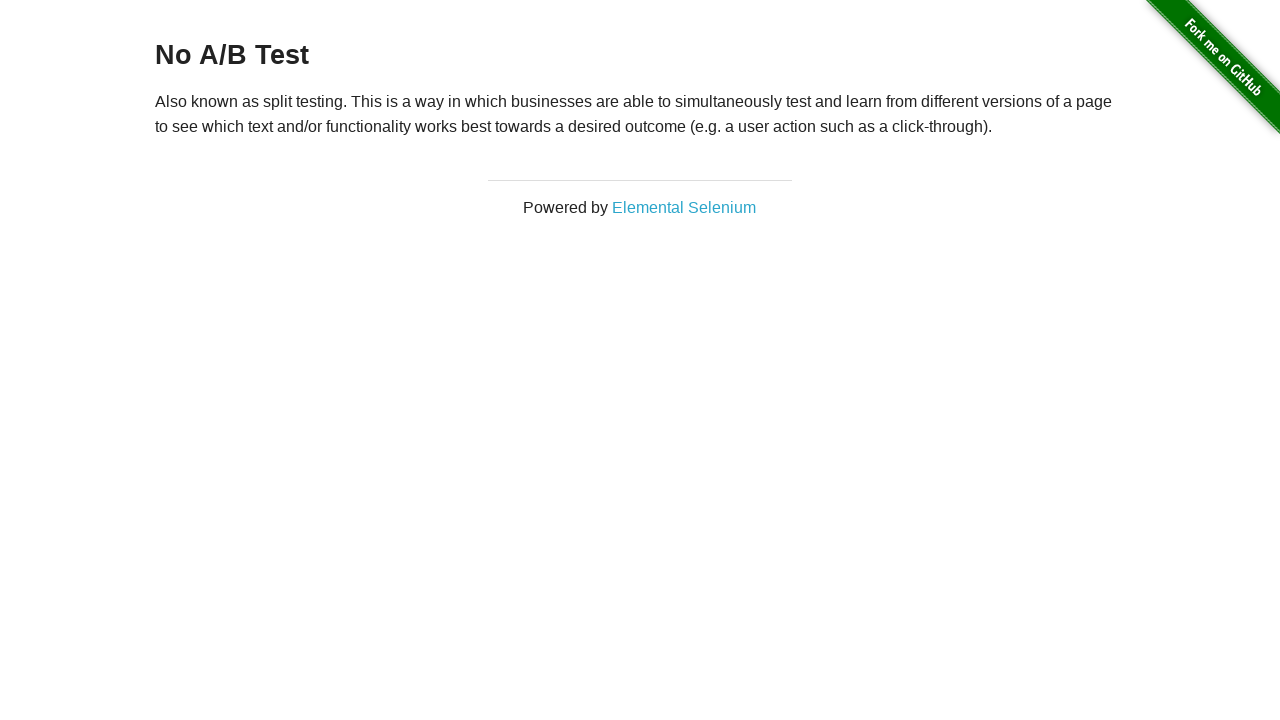

Retrieved heading text from A/B test page
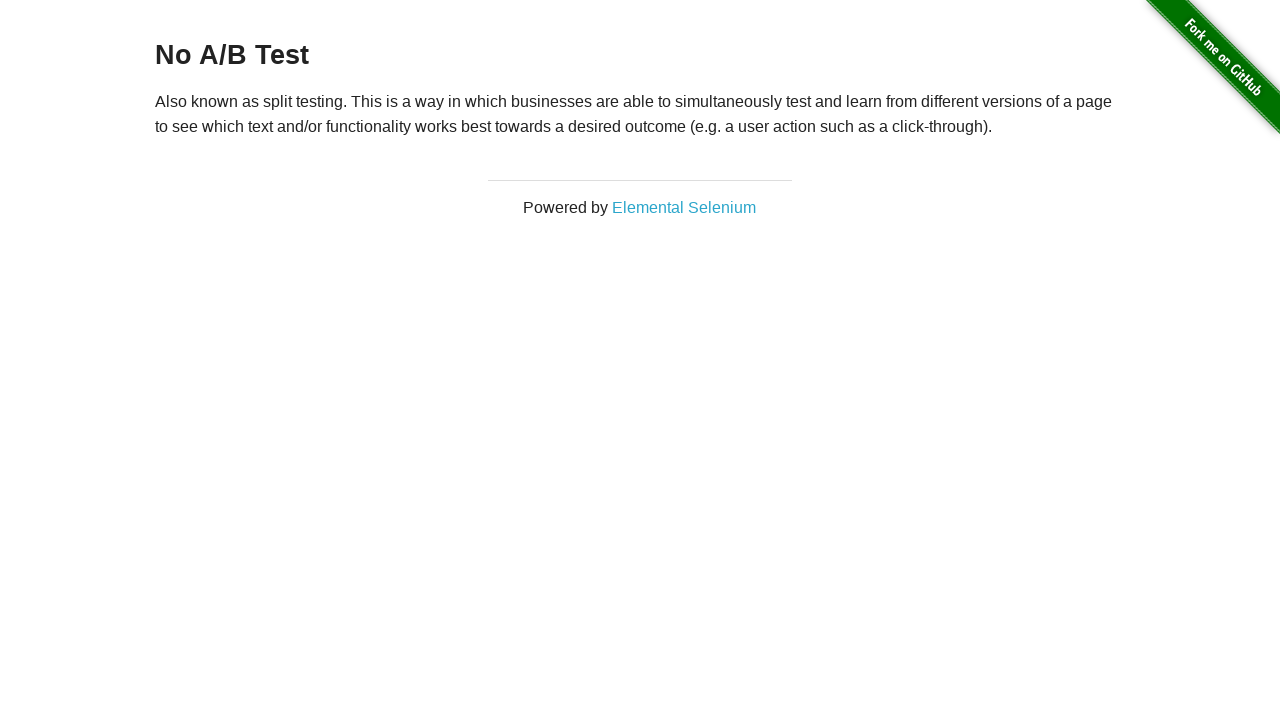

Verified that A/B test is disabled with 'No A/B Test' heading
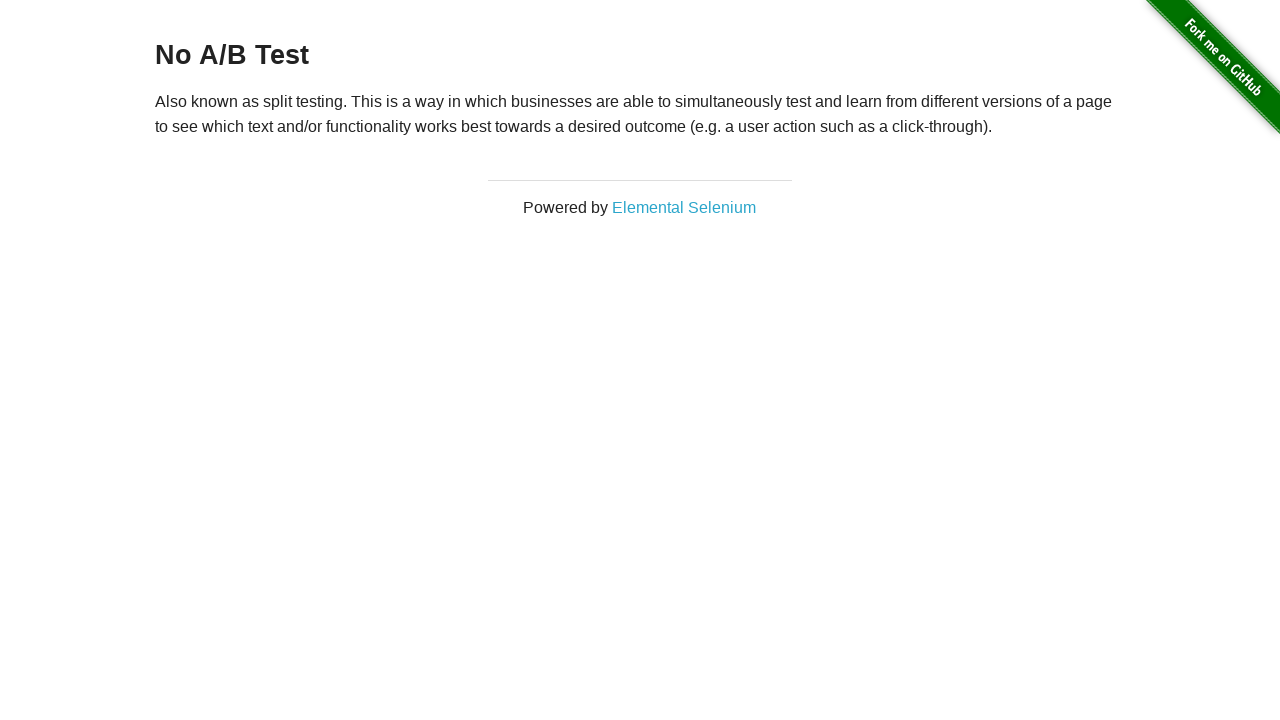

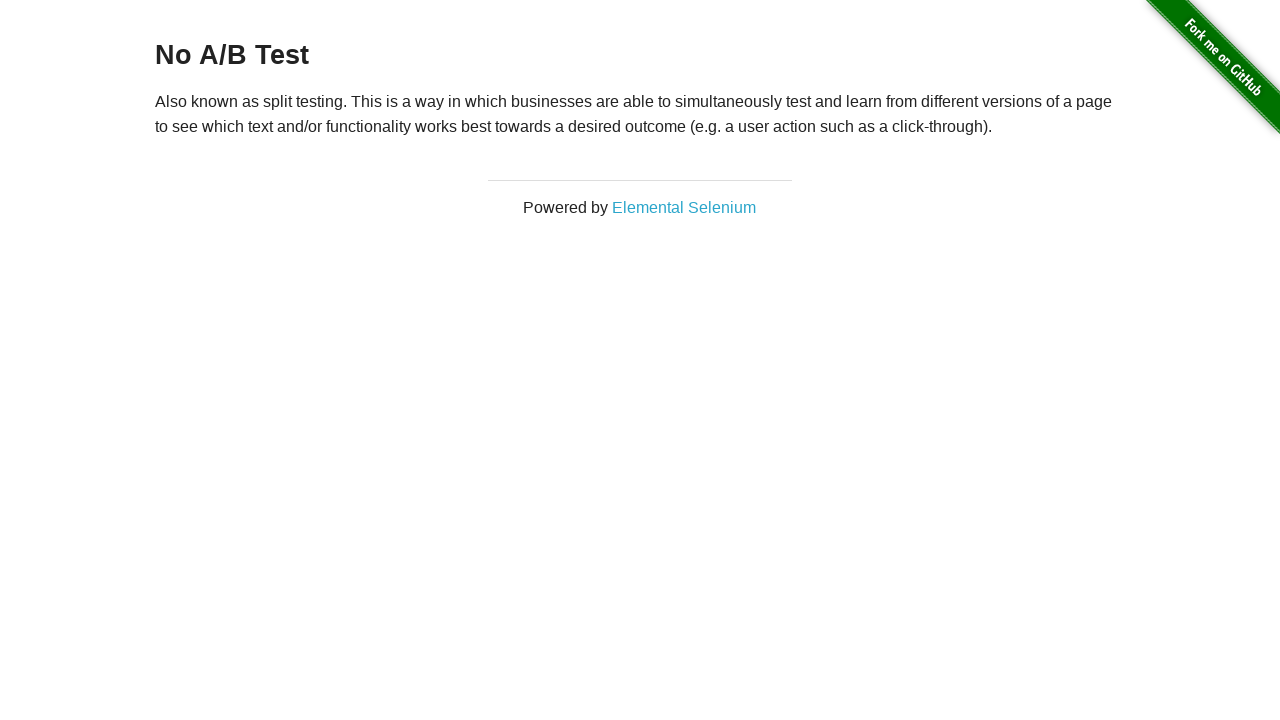